Tests checkbox functionality on a registration form by selecting individual and multiple checkboxes

Starting URL: https://demo.automationtesting.in/Register.html

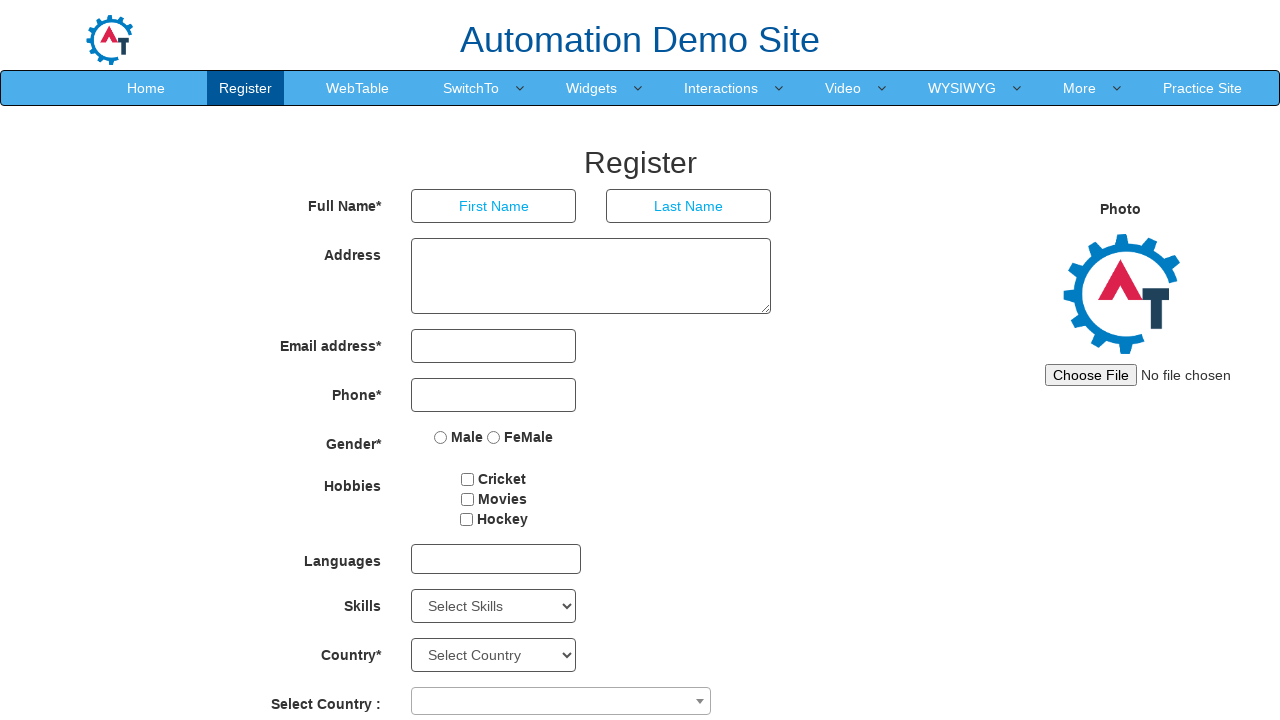

Located checkbox1 element
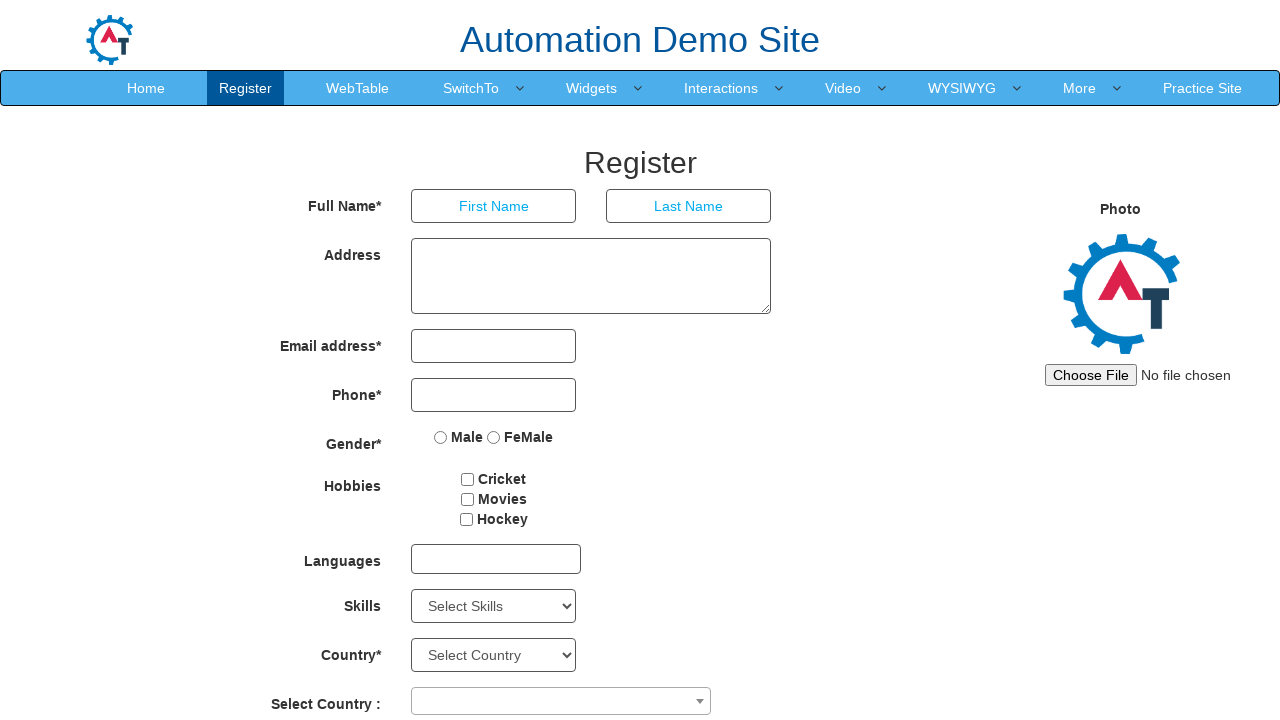

Verified checkbox1 is not checked
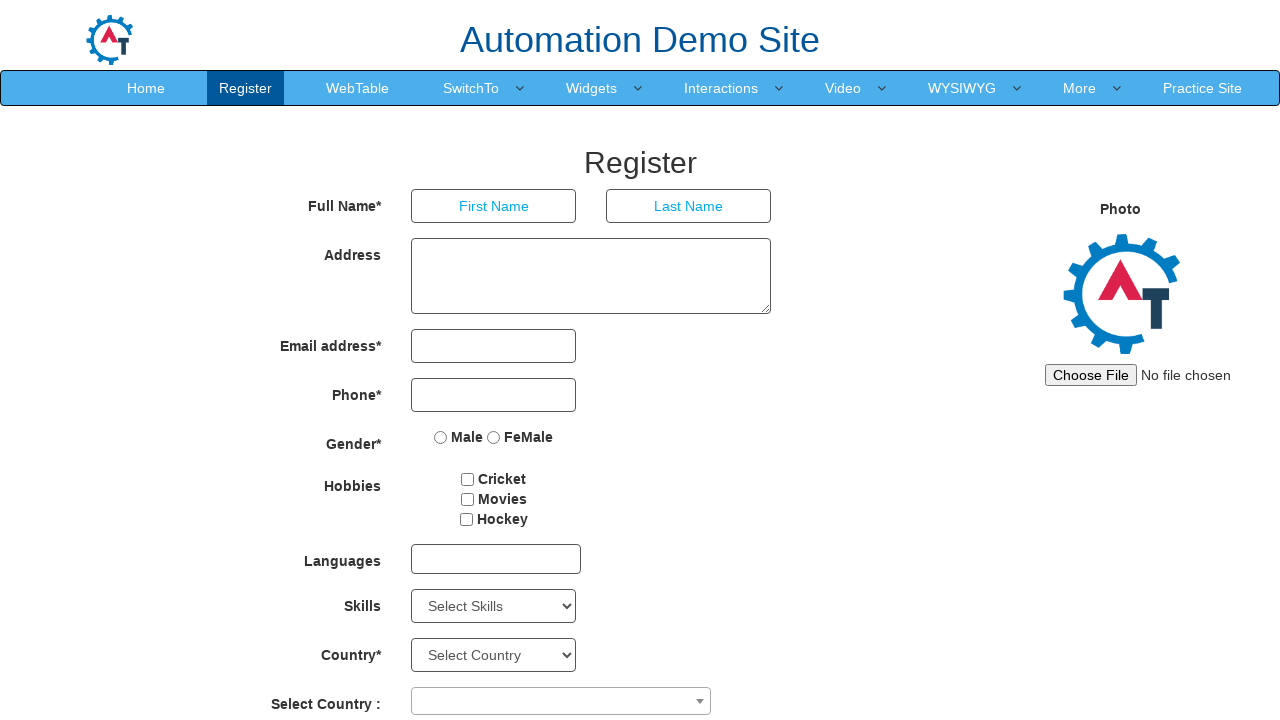

Clicked checkbox1 to select it at (468, 479) on input#checkbox1
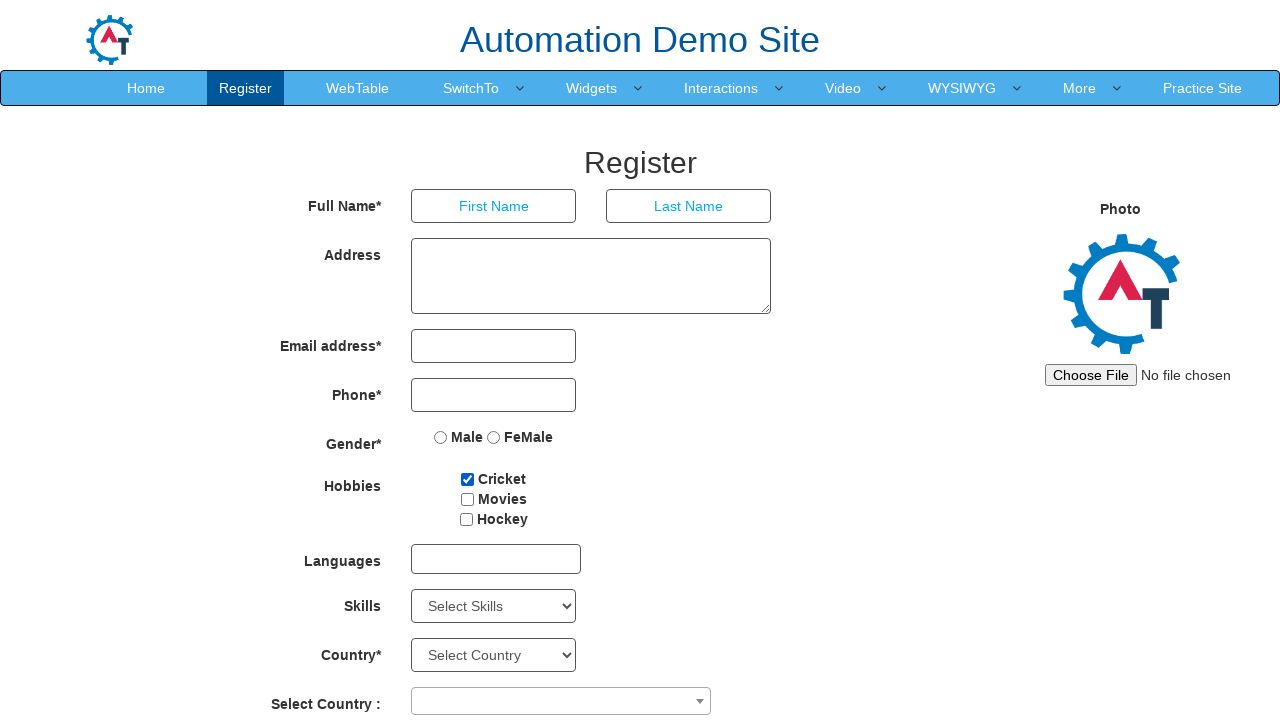

Located all checkboxes with class col-md-4.col-xs-4.col-sm-4
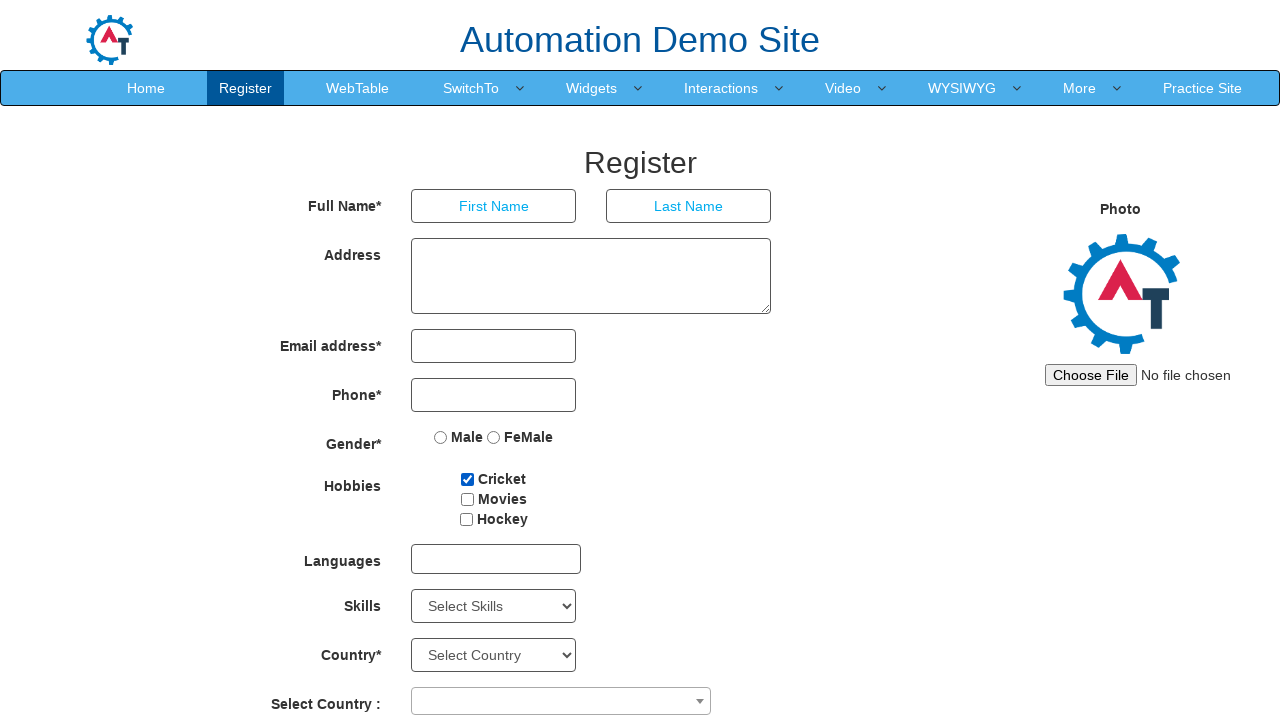

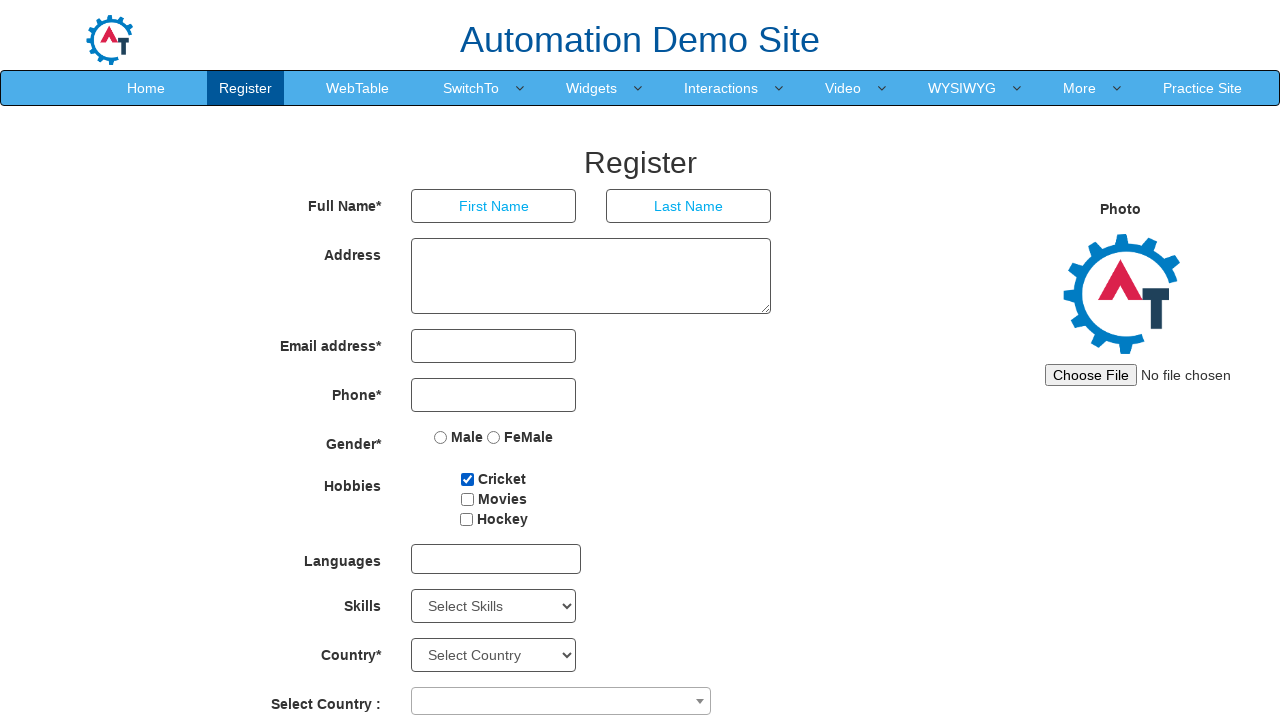